Navigates to the Selenium Practice offers page and verifies it loads successfully

Starting URL: https://rahulshettyacademy.com/seleniumPractise/#/offers

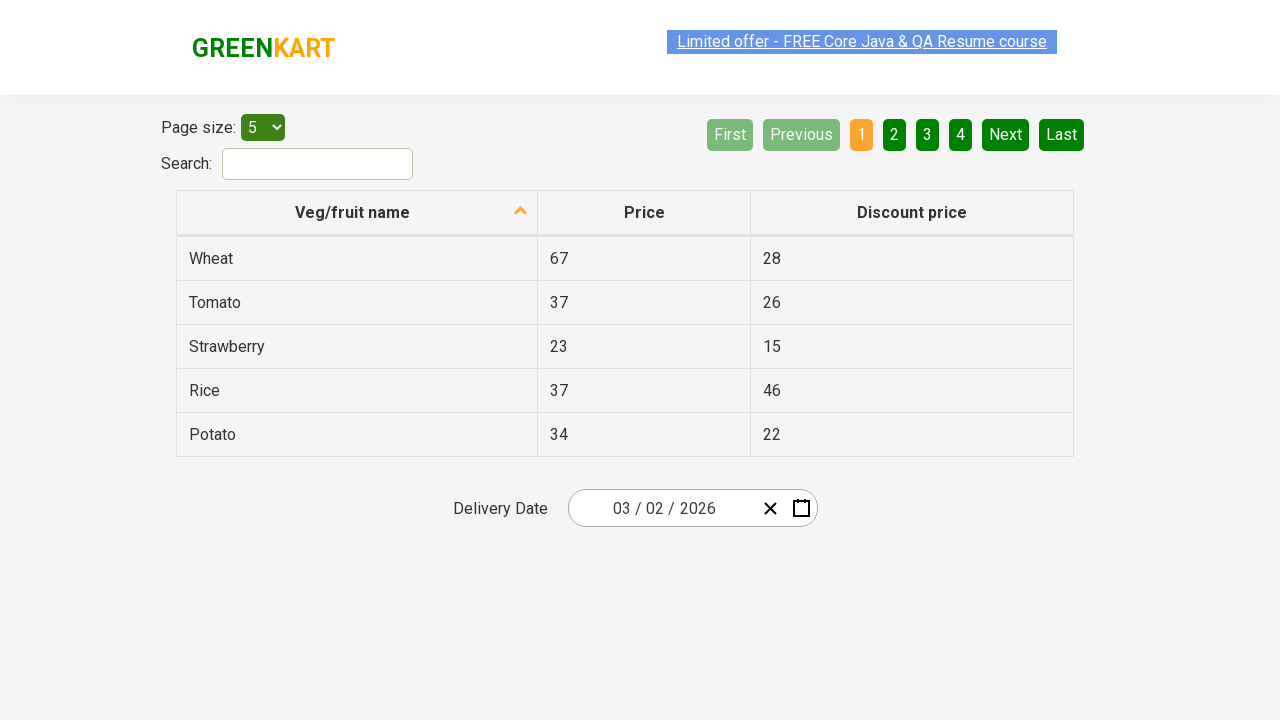

Waited for page DOM content to load
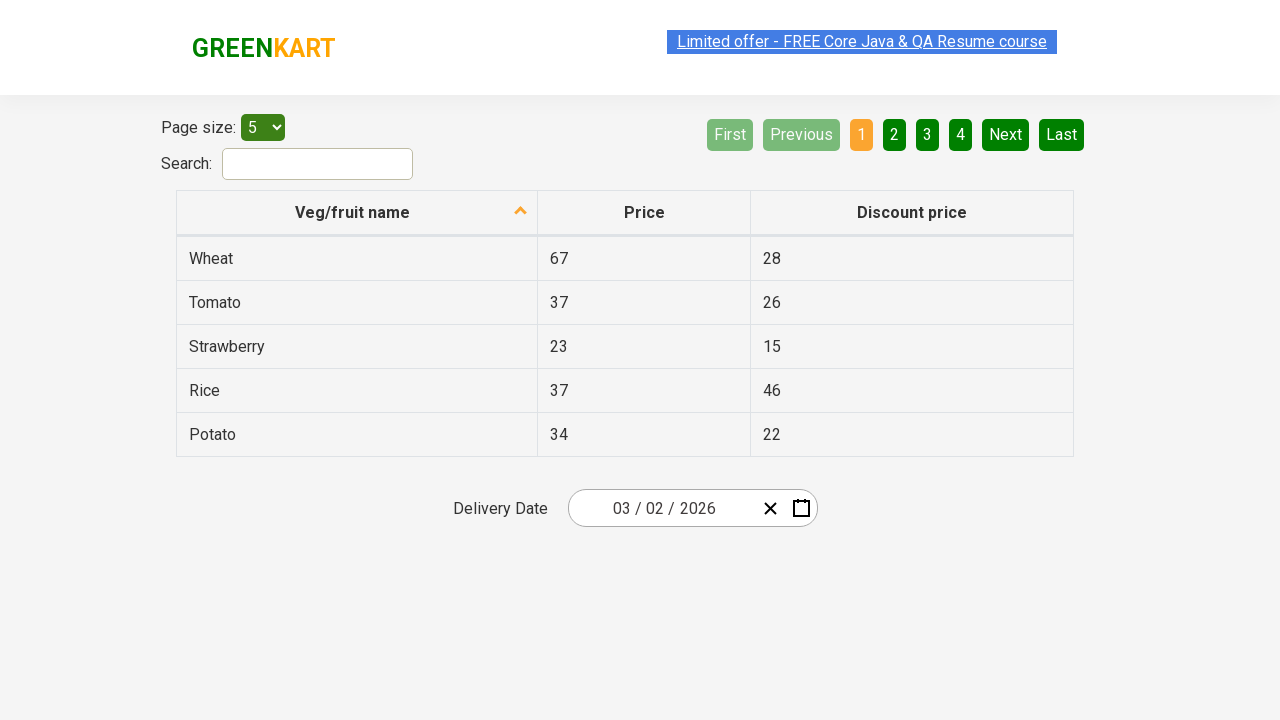

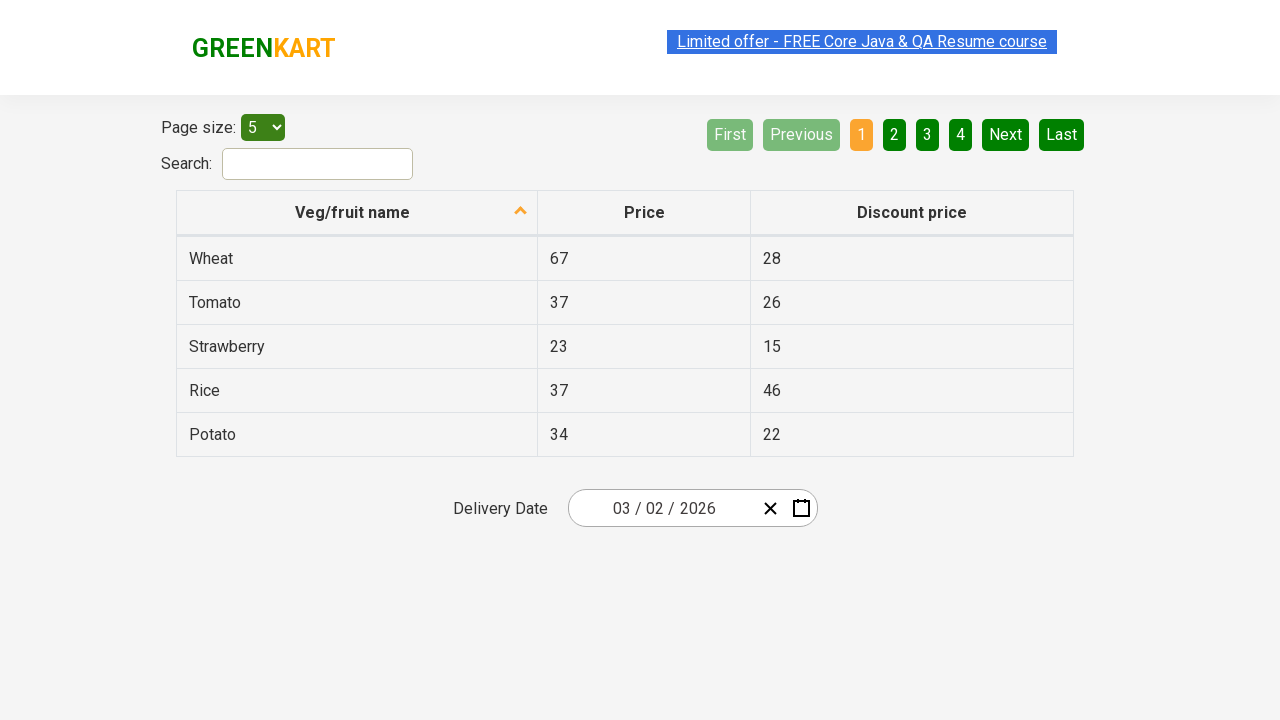